Tests checkbox functionality by selecting all unselected checkboxes on the page and verifying they become selected

Starting URL: https://the-internet.herokuapp.com/checkboxes

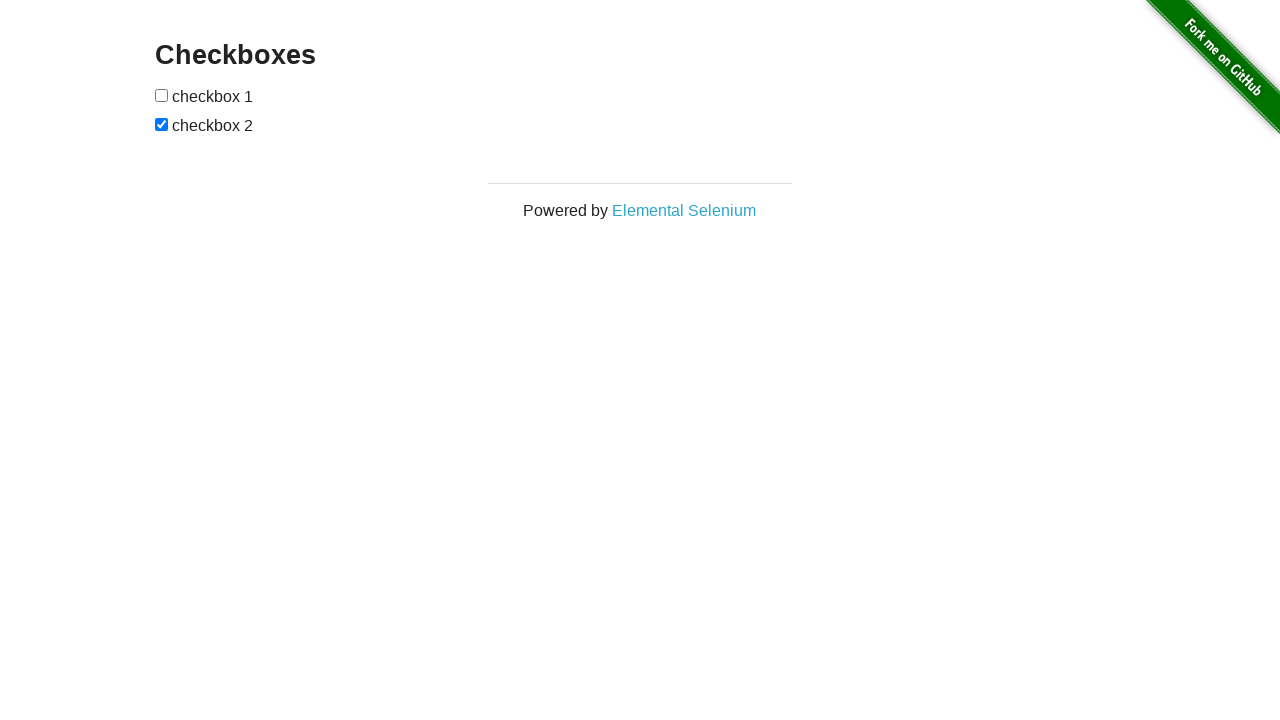

Located all checkboxes on the page
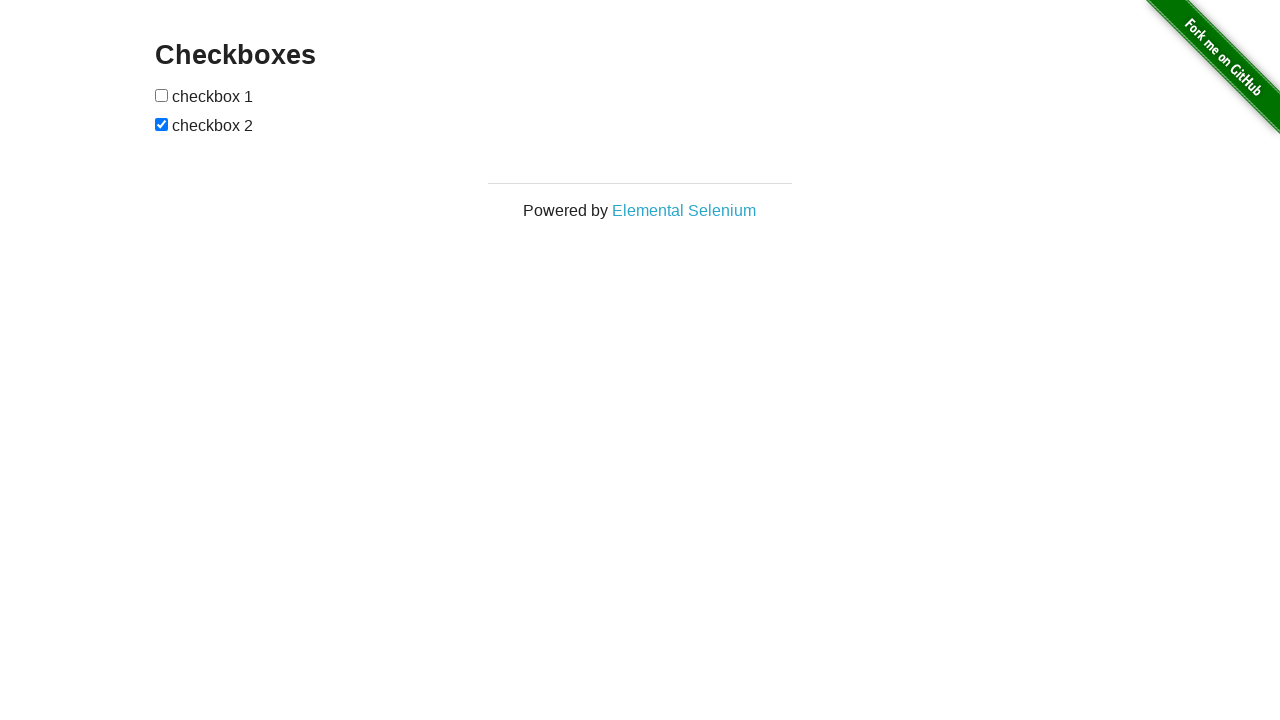

Retrieved total checkbox count: 2
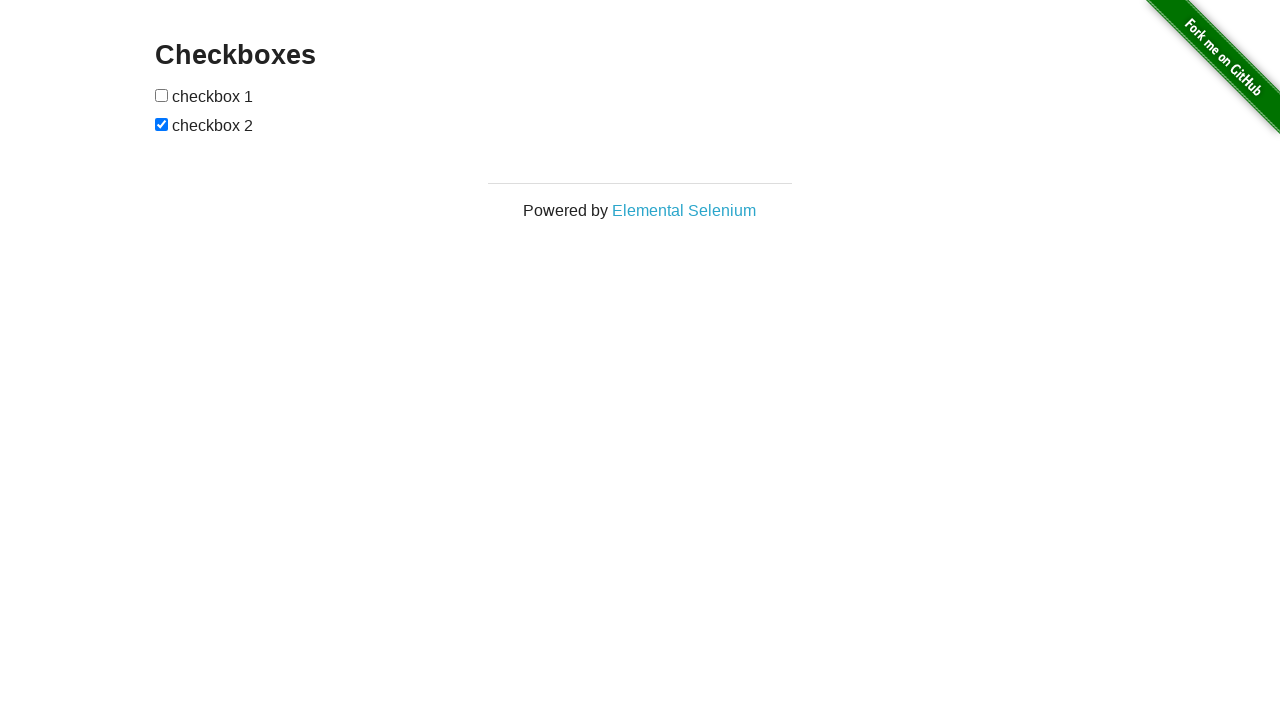

Selected checkbox 1
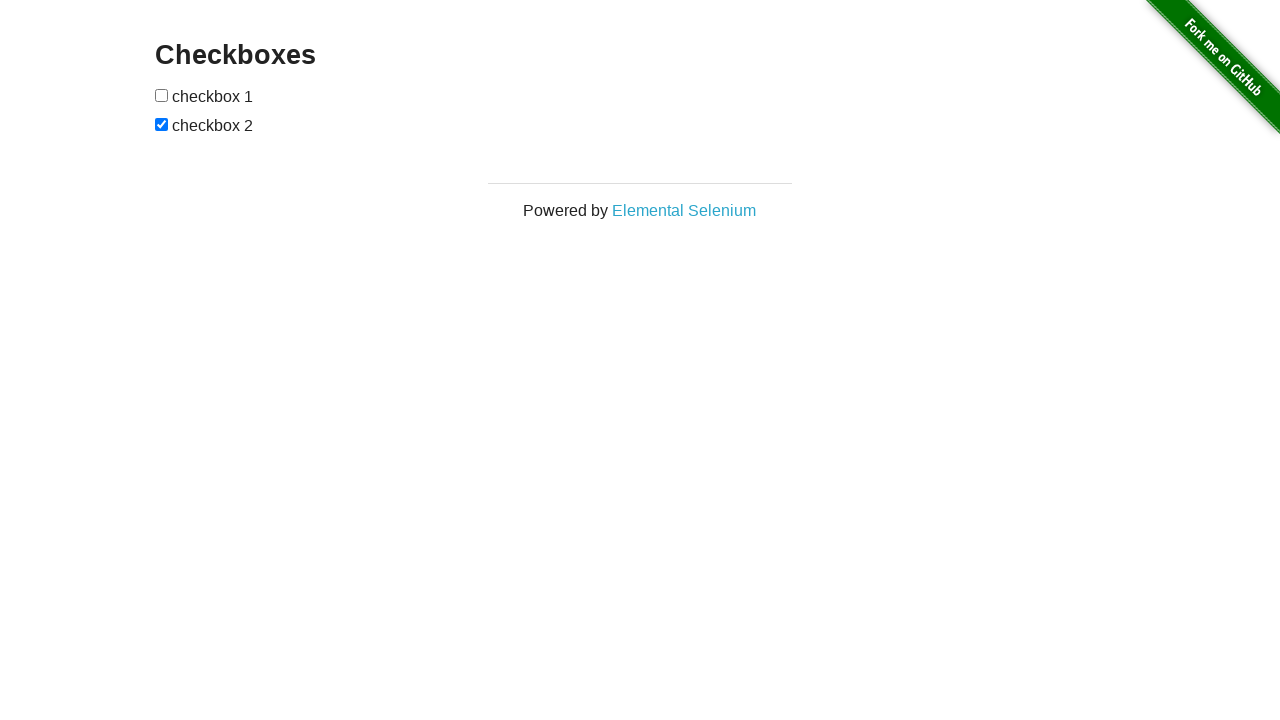

Clicked unselected checkbox 1 at (162, 95) on input[type='checkbox'] >> nth=0
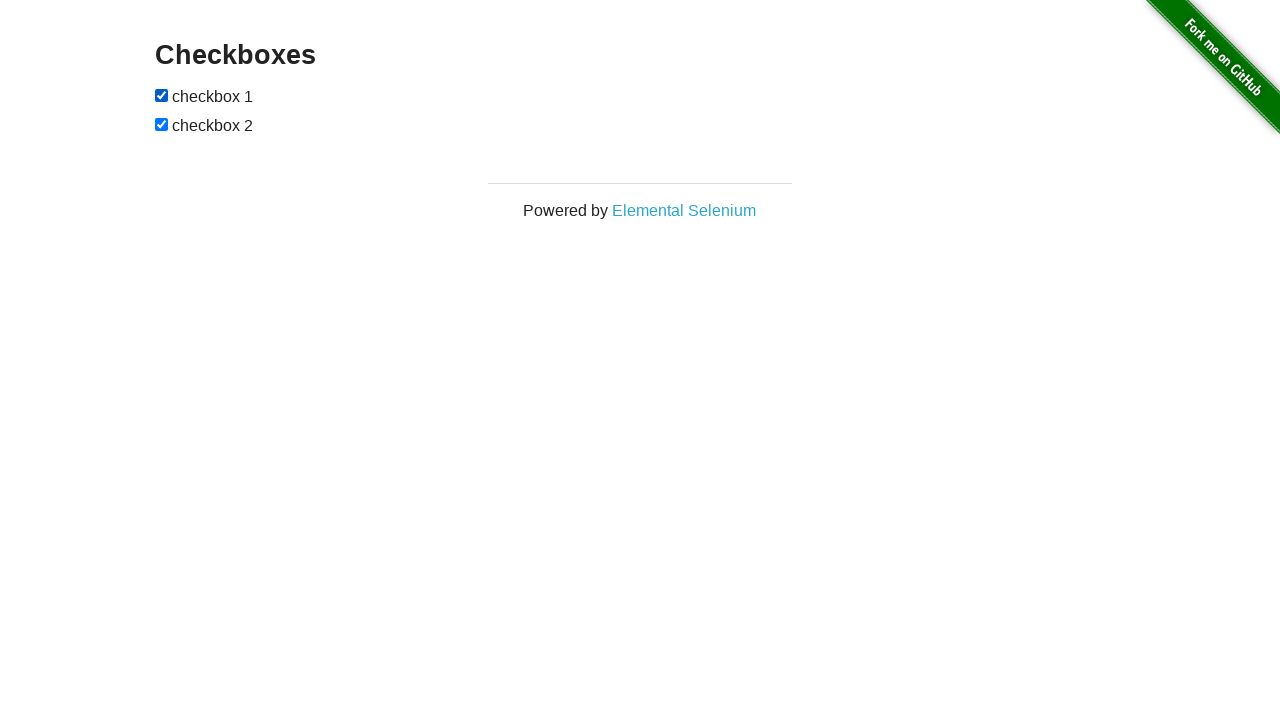

Selected checkbox 2
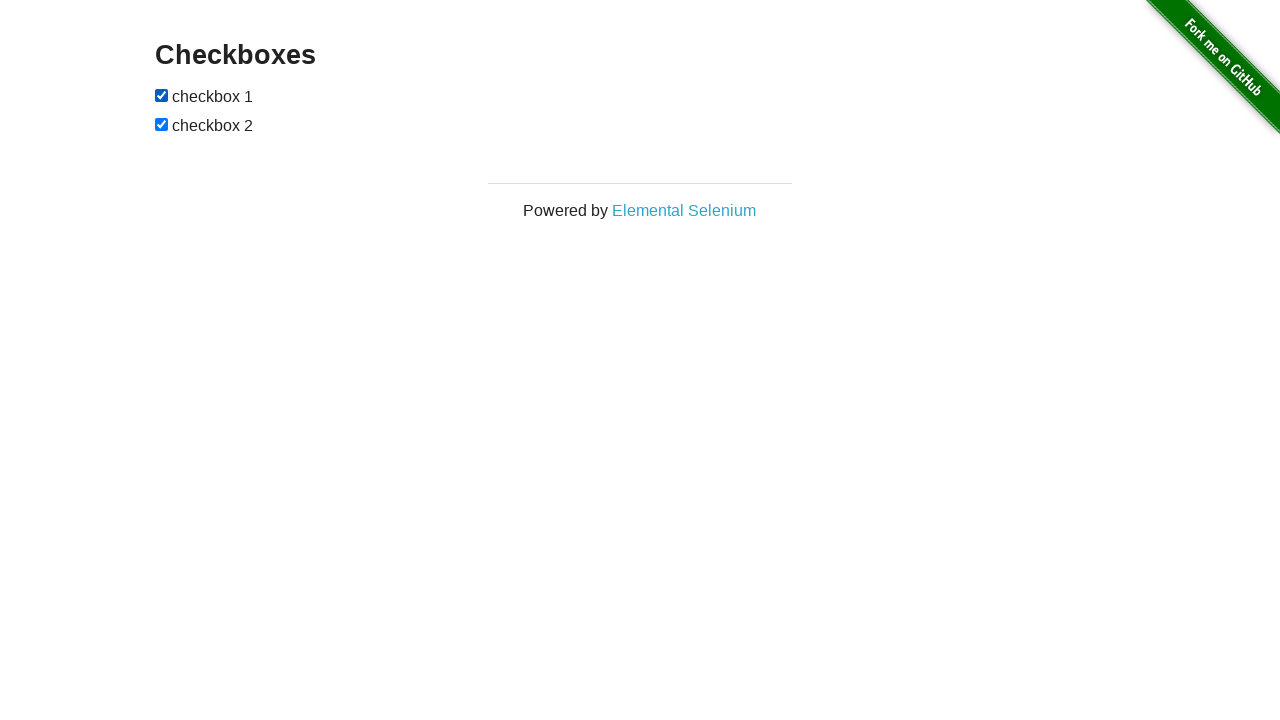

Verifying checkbox 1 is selected
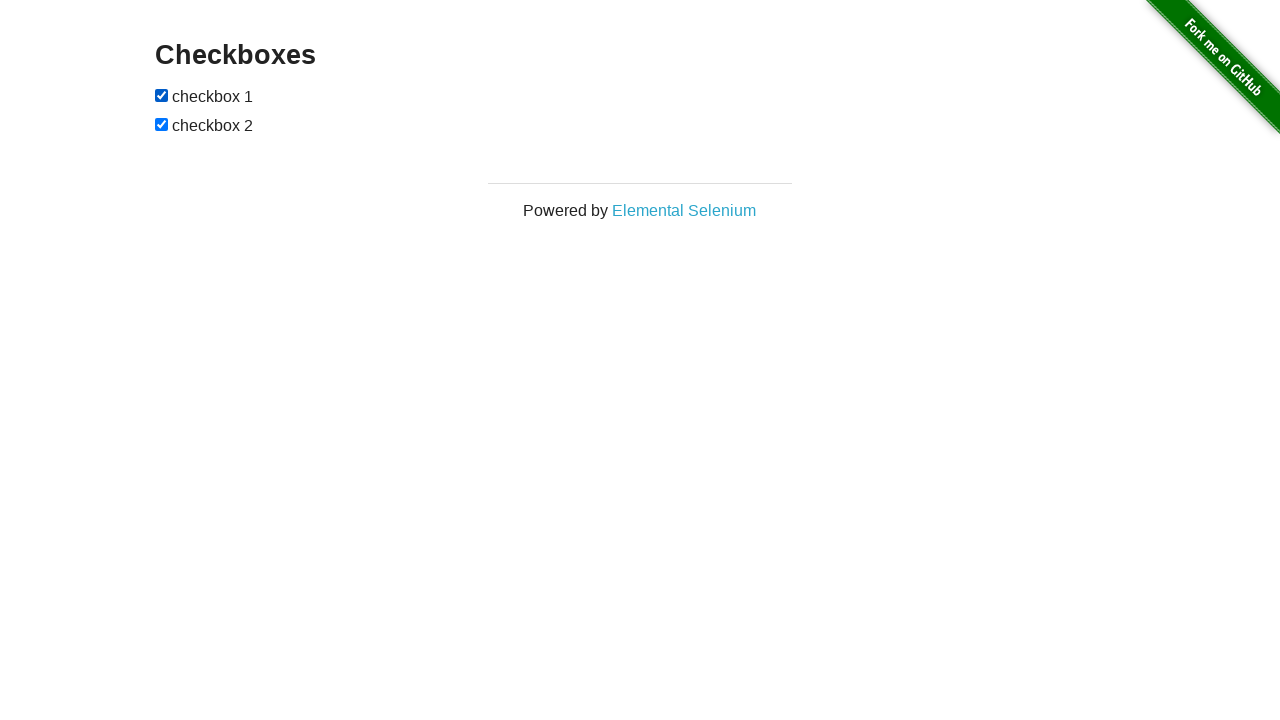

Confirmed checkbox 1 is selected
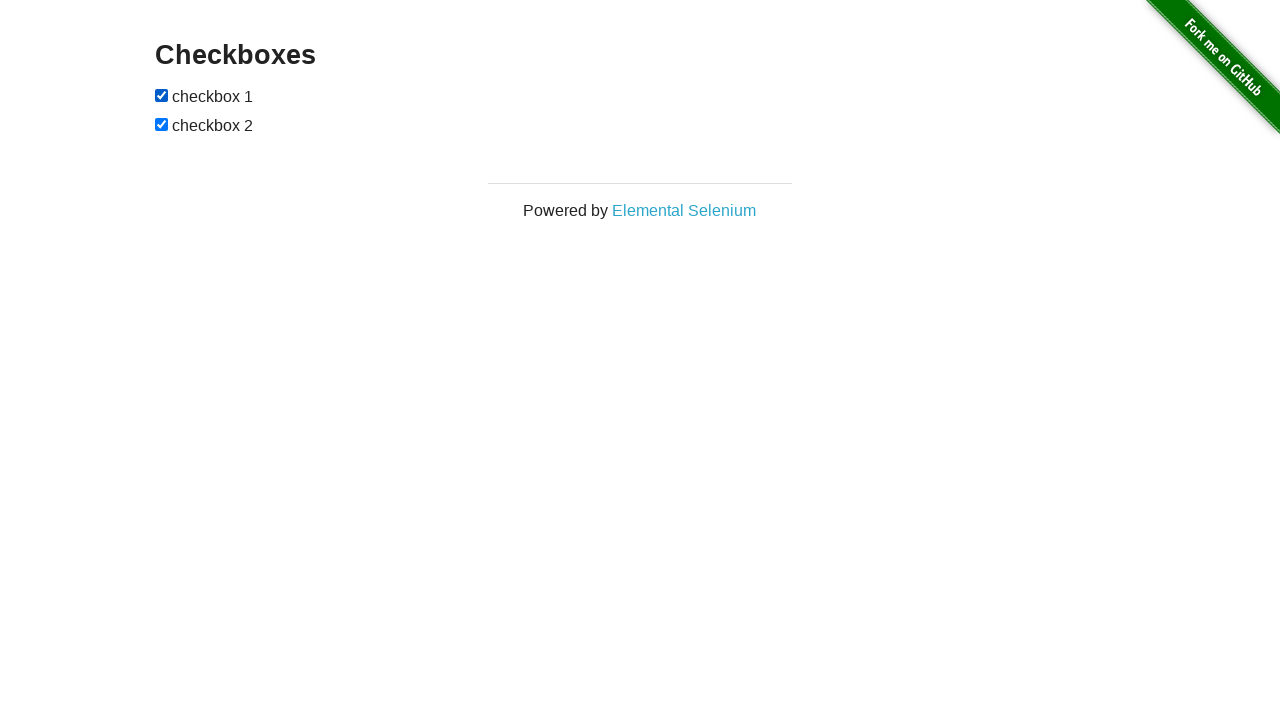

Verifying checkbox 2 is selected
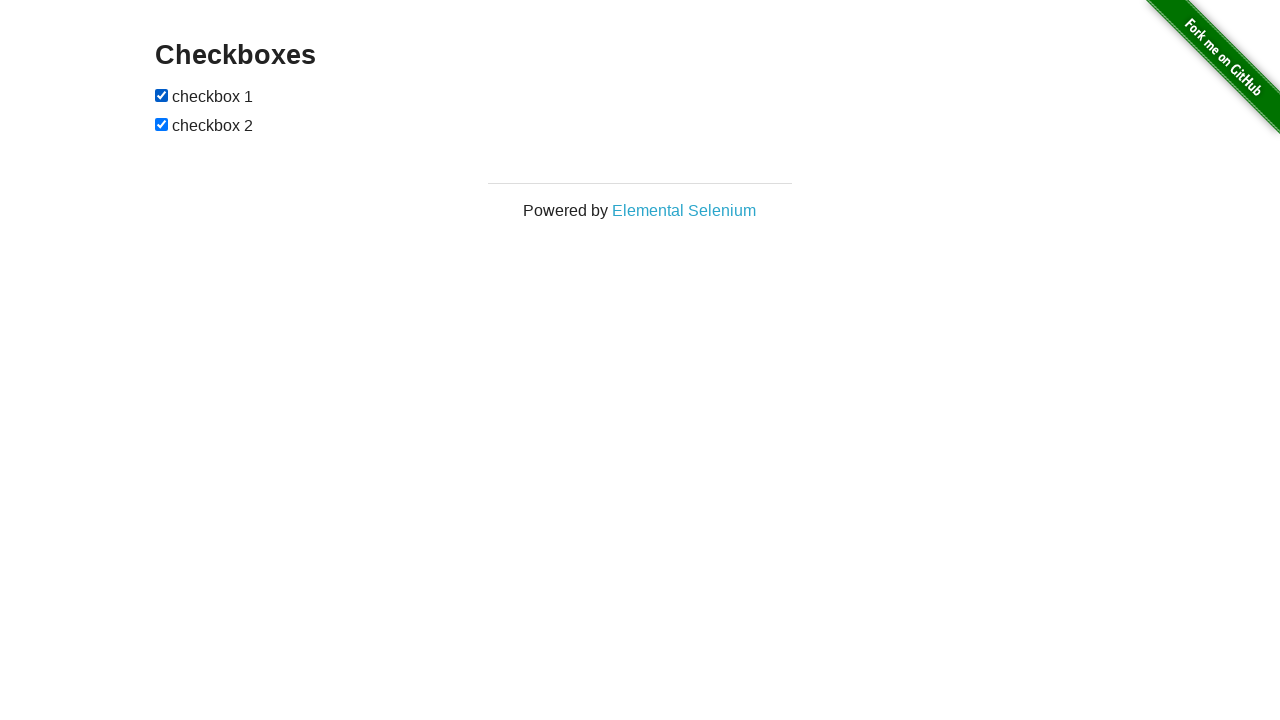

Confirmed checkbox 2 is selected
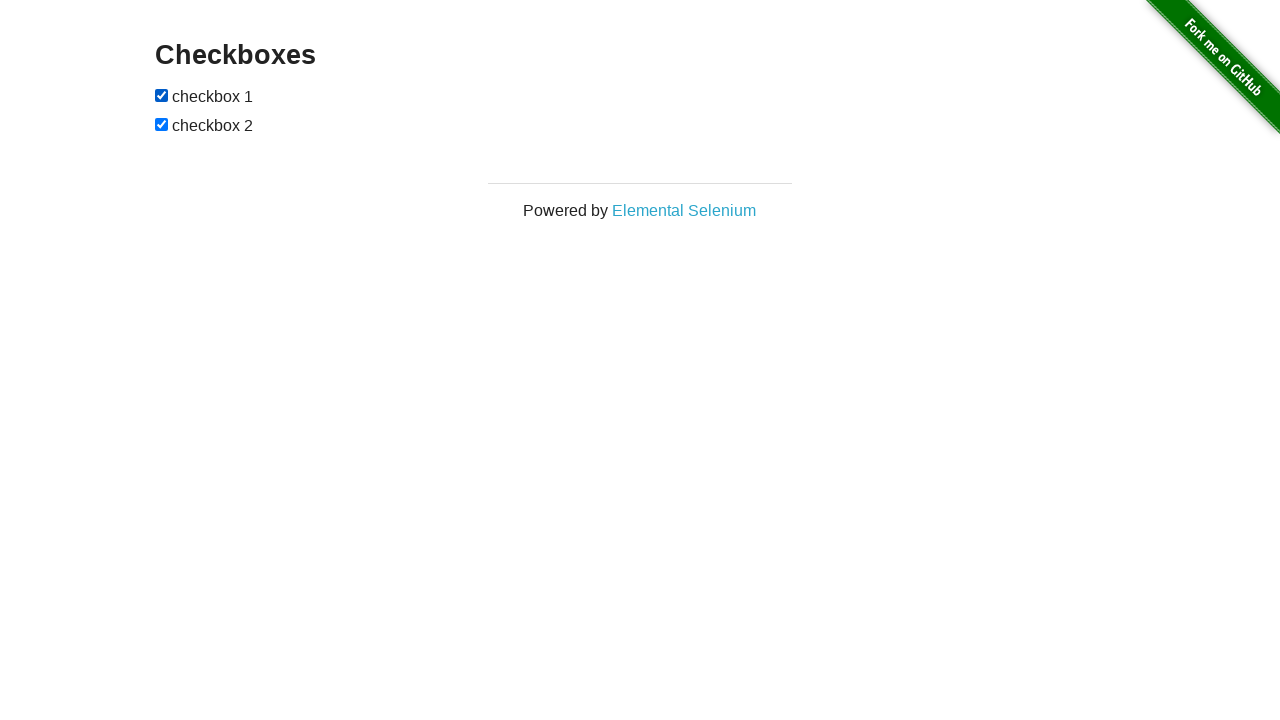

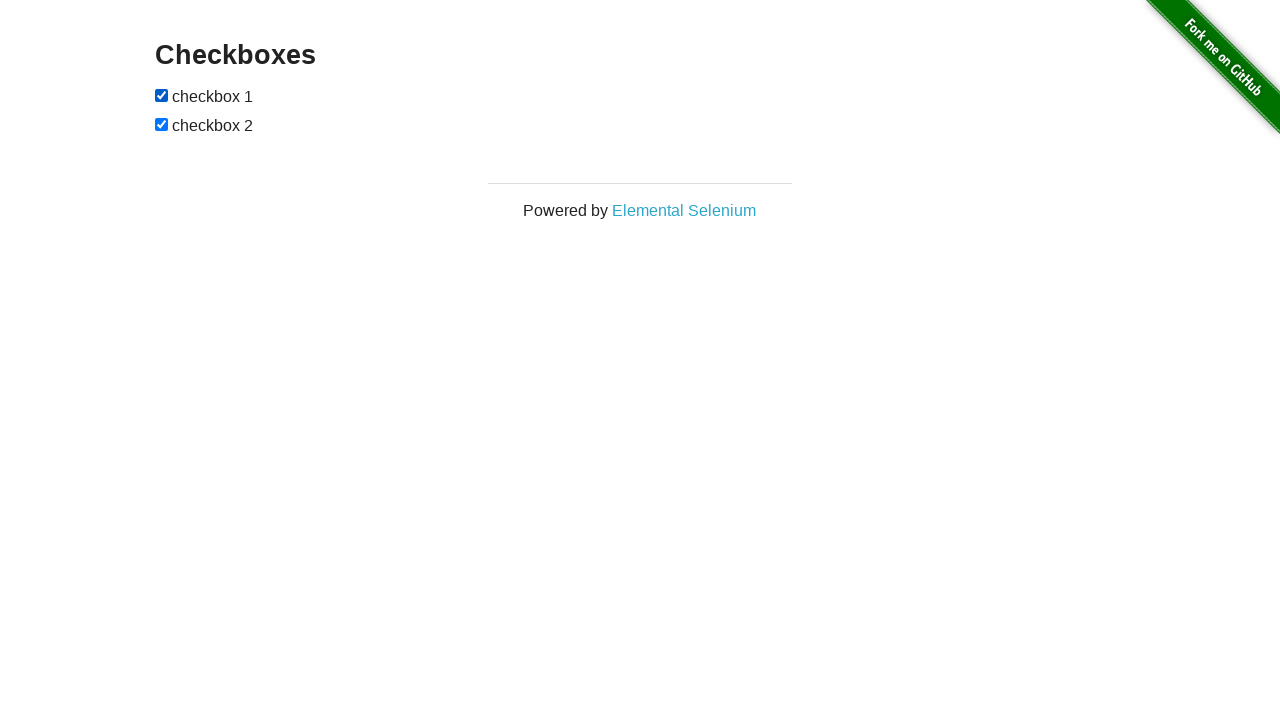